Tests ReactJS custom dropdown selection by clicking the dropdown, selecting "Justen Kitsune", and verifying the selection.

Starting URL: https://react.semantic-ui.com/maximize/dropdown-example-selection/

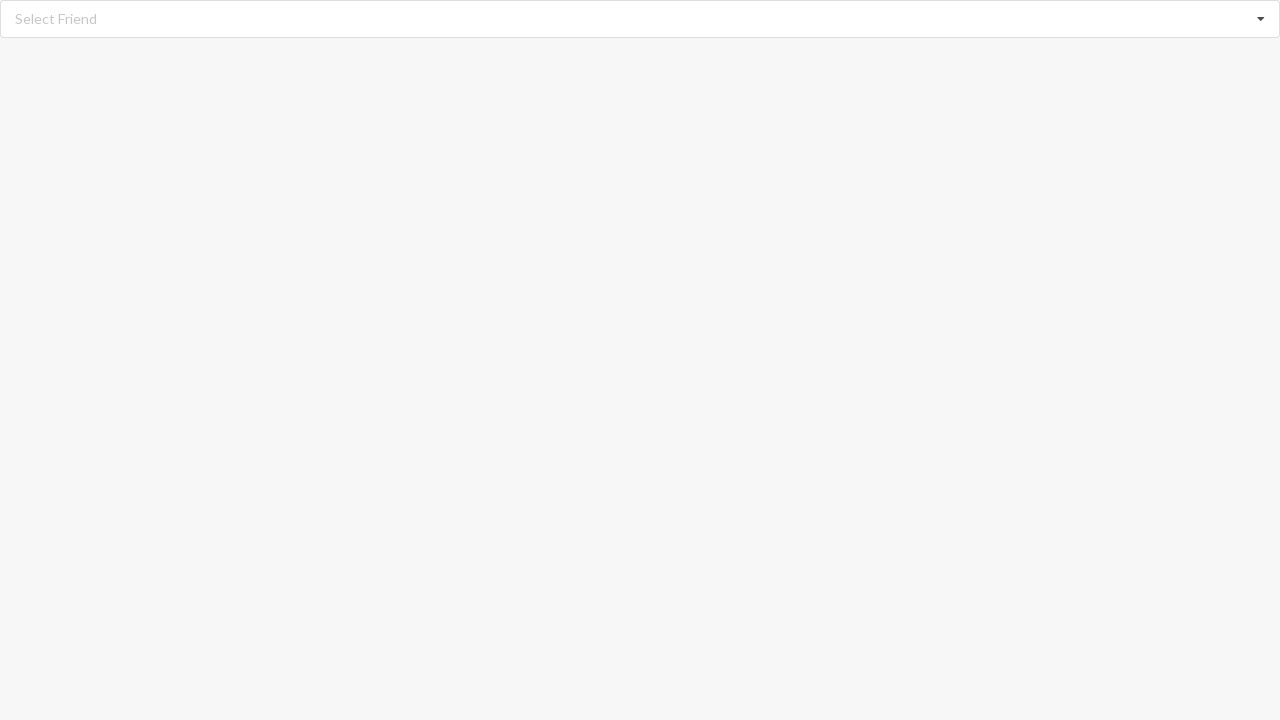

Clicked on the dropdown to open it at (640, 19) on div[role='listbox']
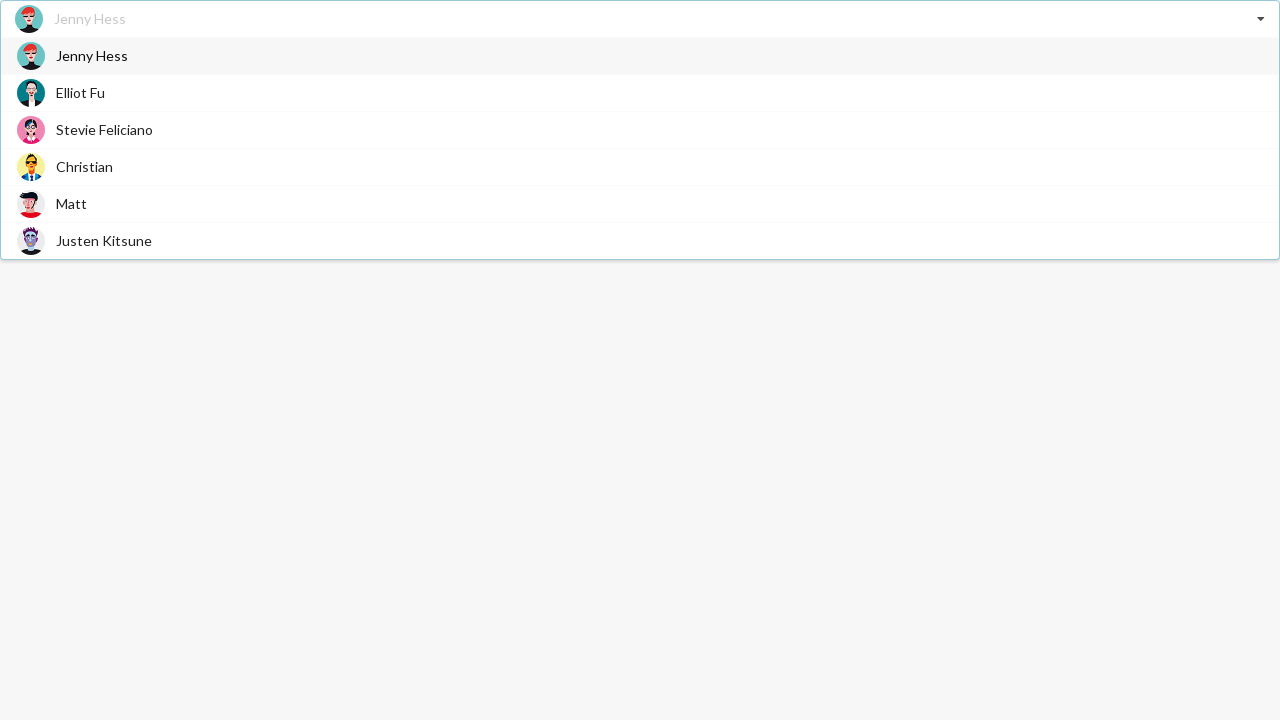

Waited for dropdown options to be visible
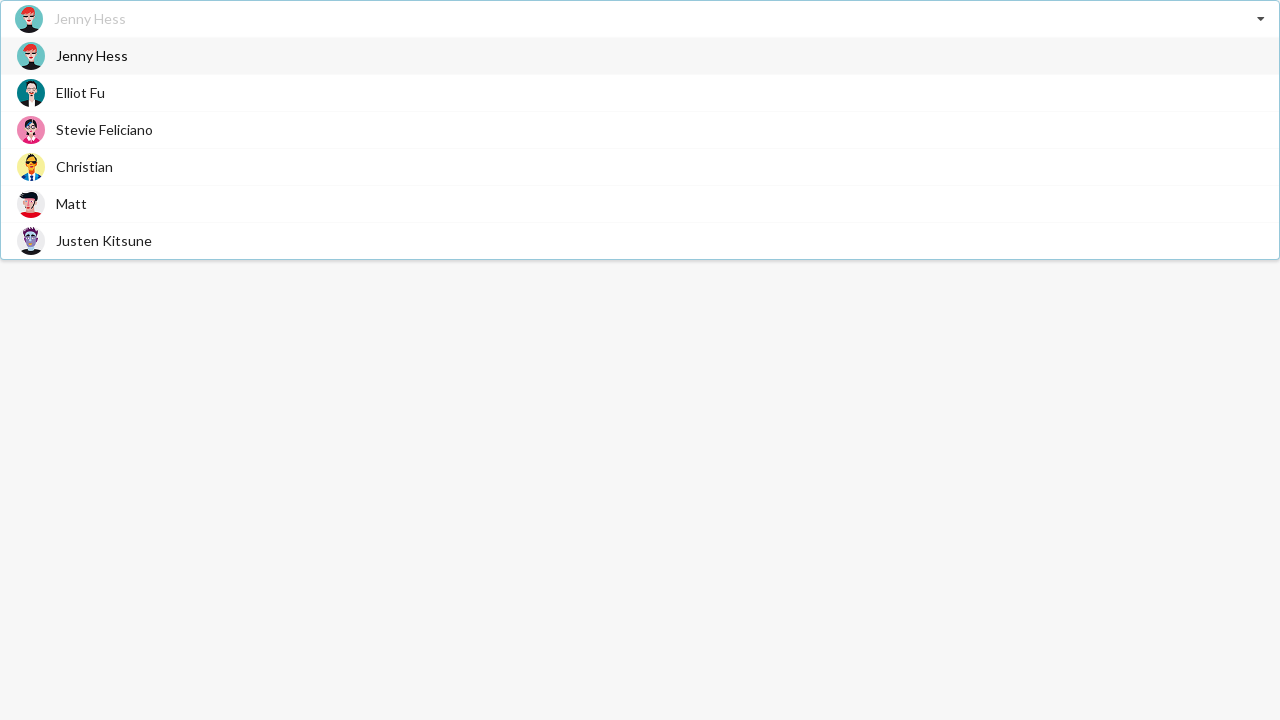

Selected 'Justen Kitsune' from the dropdown options at (640, 240) on div.visible.menu.transition div[role='option']:has-text('Justen Kitsune')
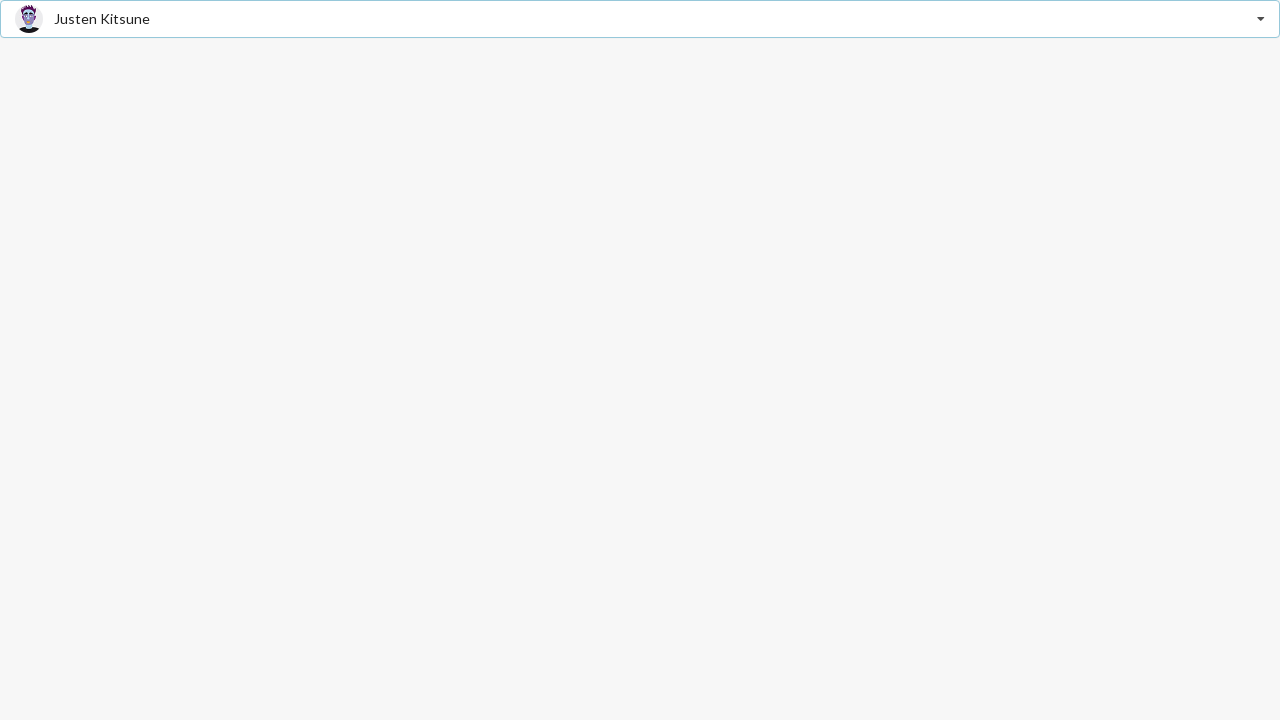

Verified that 'Justen Kitsune' was successfully selected
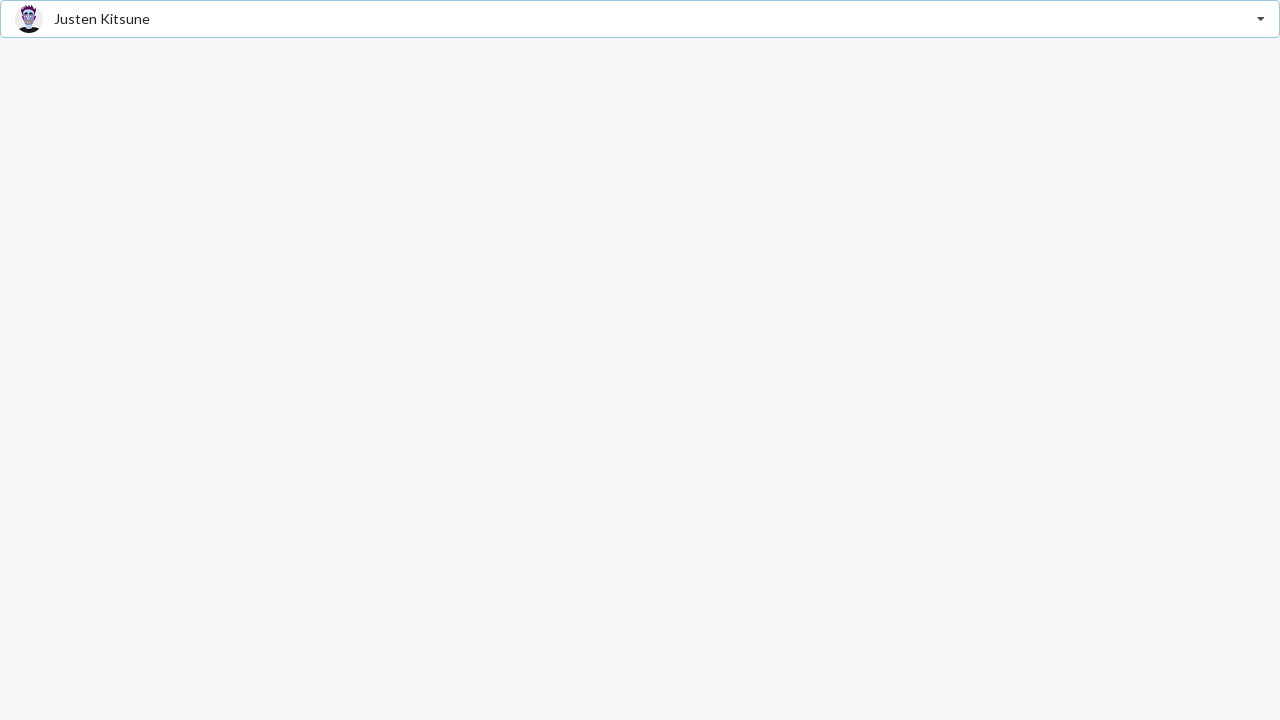

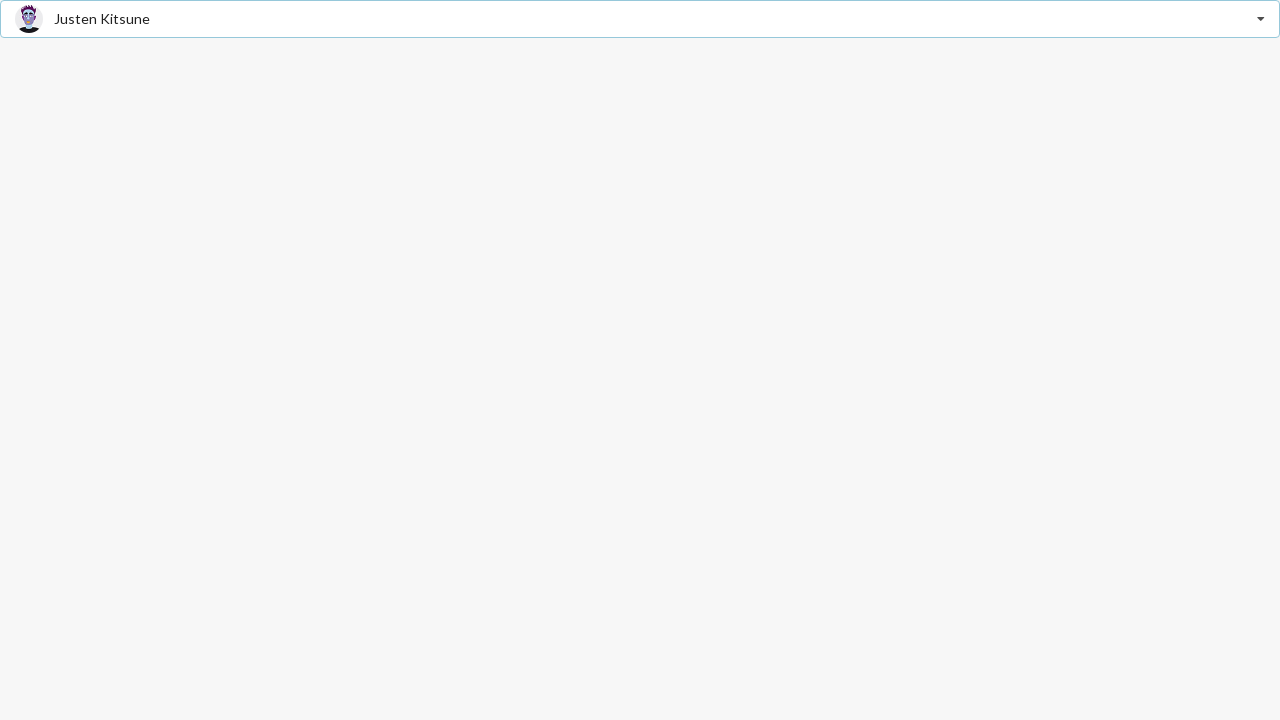